Tests static dropdown selection functionality by selecting options using different methods (by index, visible text, and value)

Starting URL: https://rahulshettyacademy.com/dropdownsPractise/

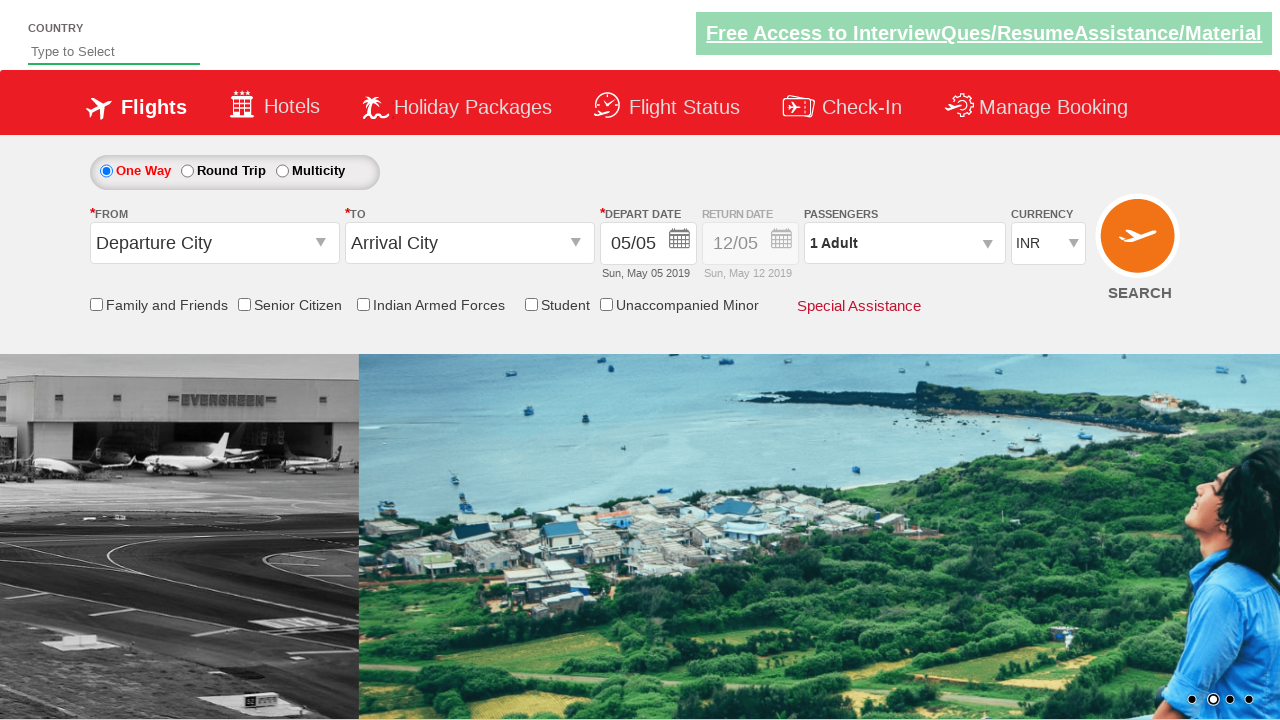

Located currency dropdown element
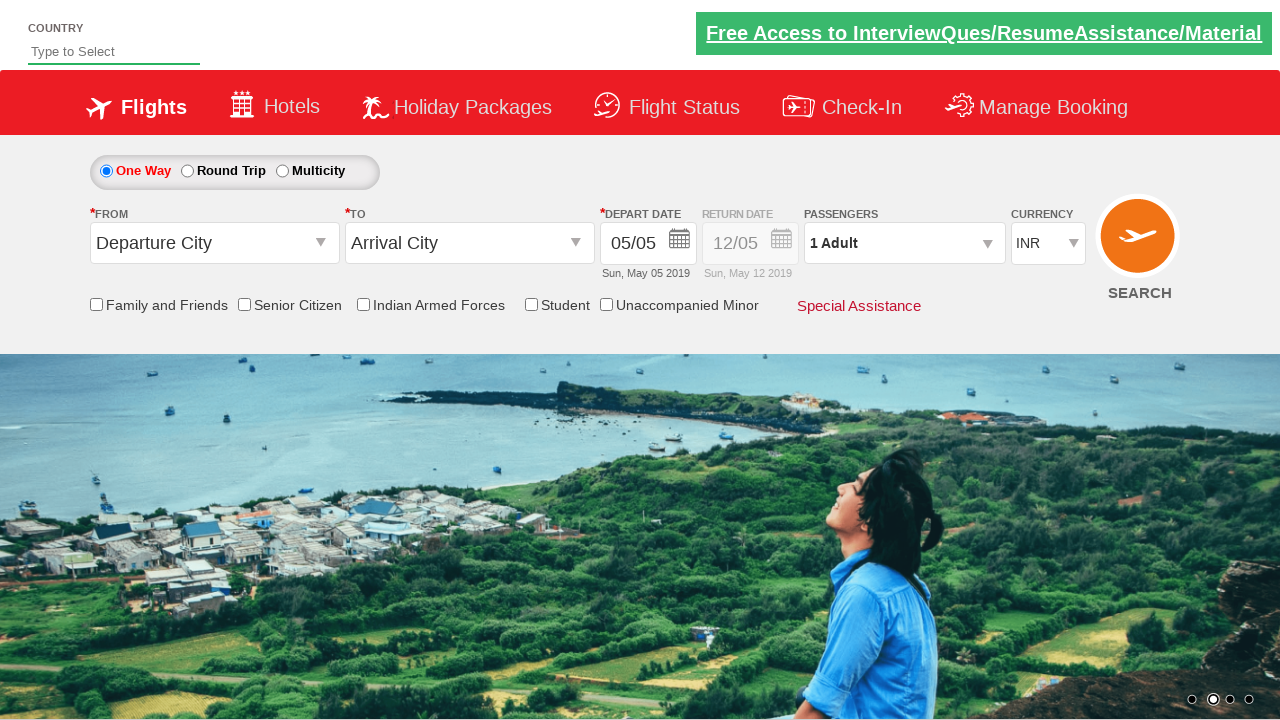

Selected USD currency by index 3 on #ctl00_mainContent_DropDownListCurrency
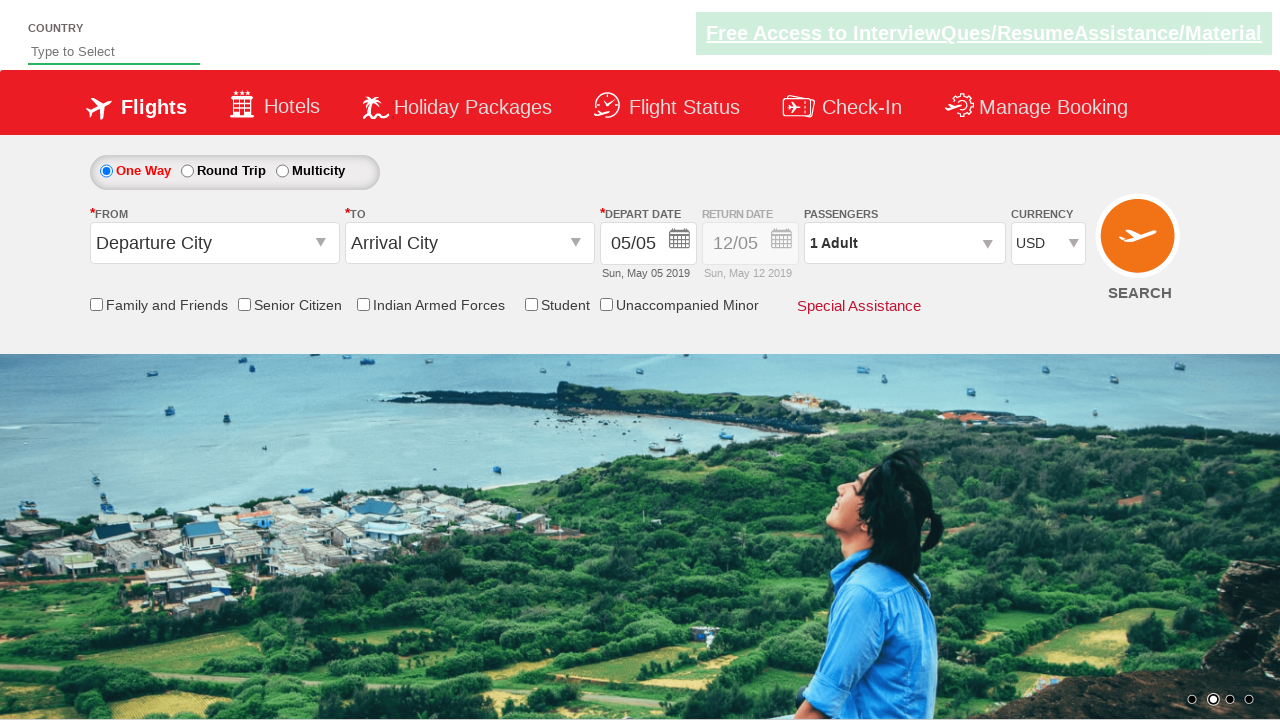

Selected AED currency by visible text on #ctl00_mainContent_DropDownListCurrency
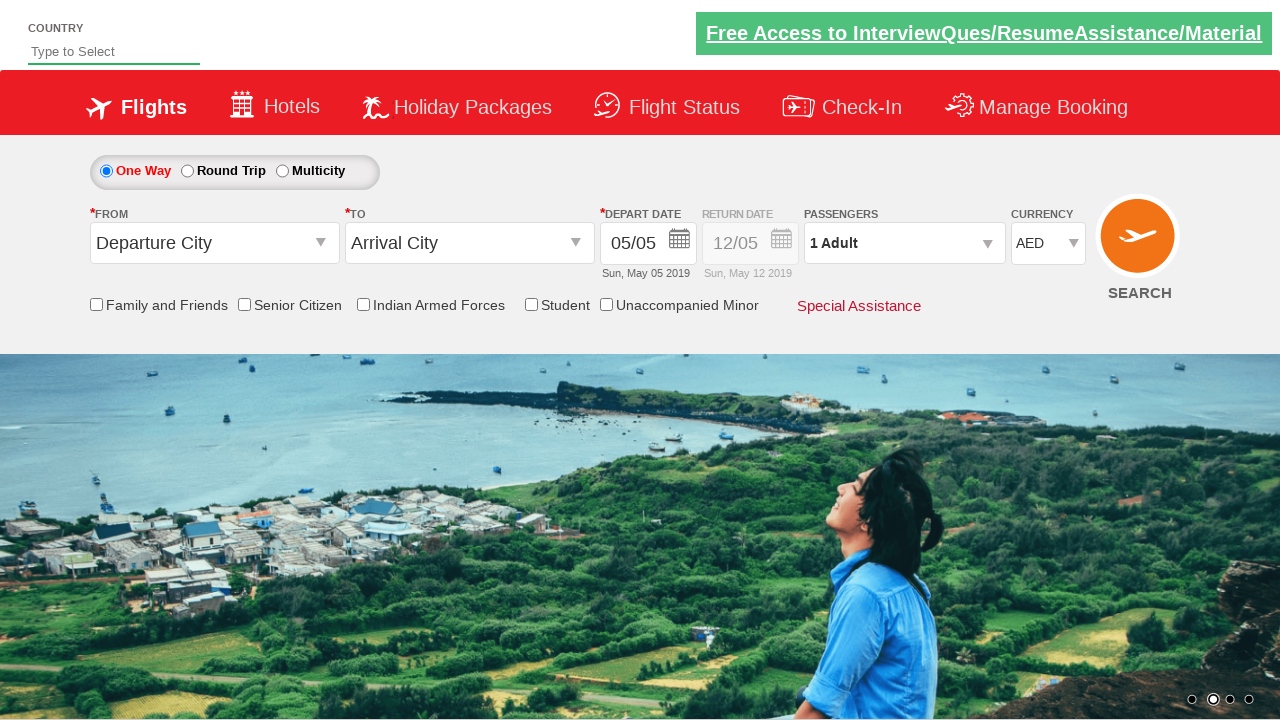

Selected INR currency by value on #ctl00_mainContent_DropDownListCurrency
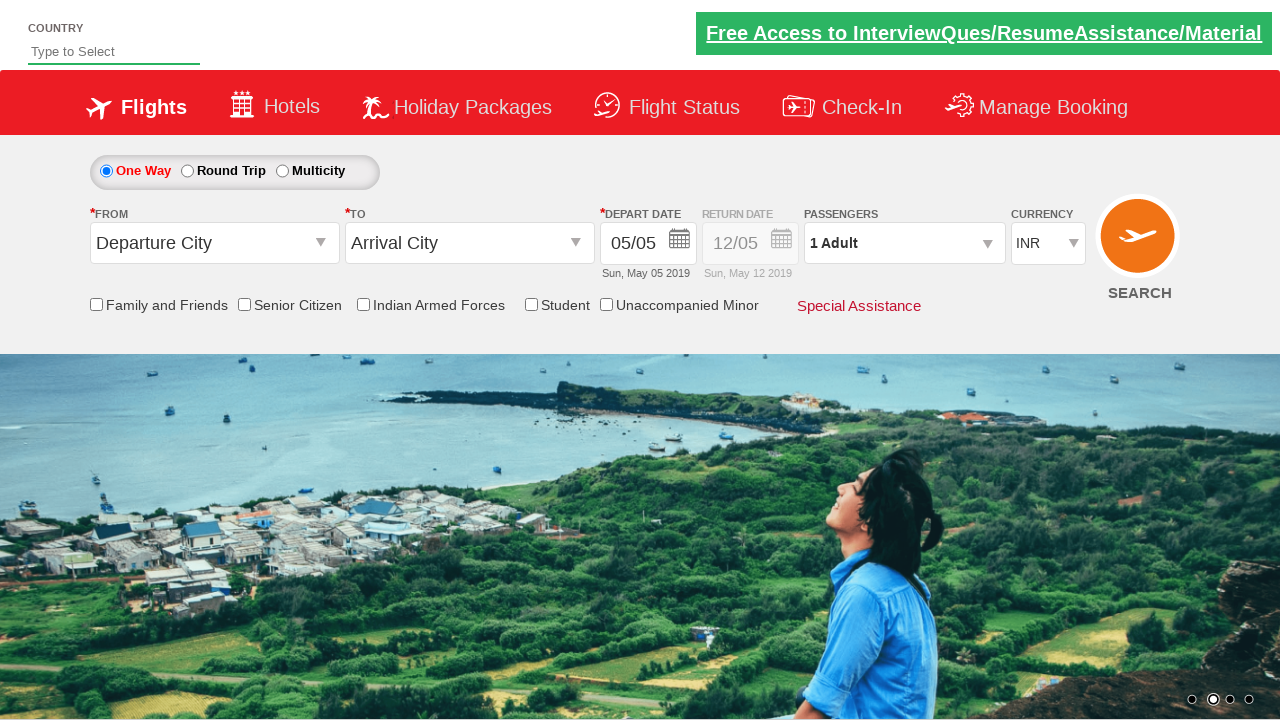

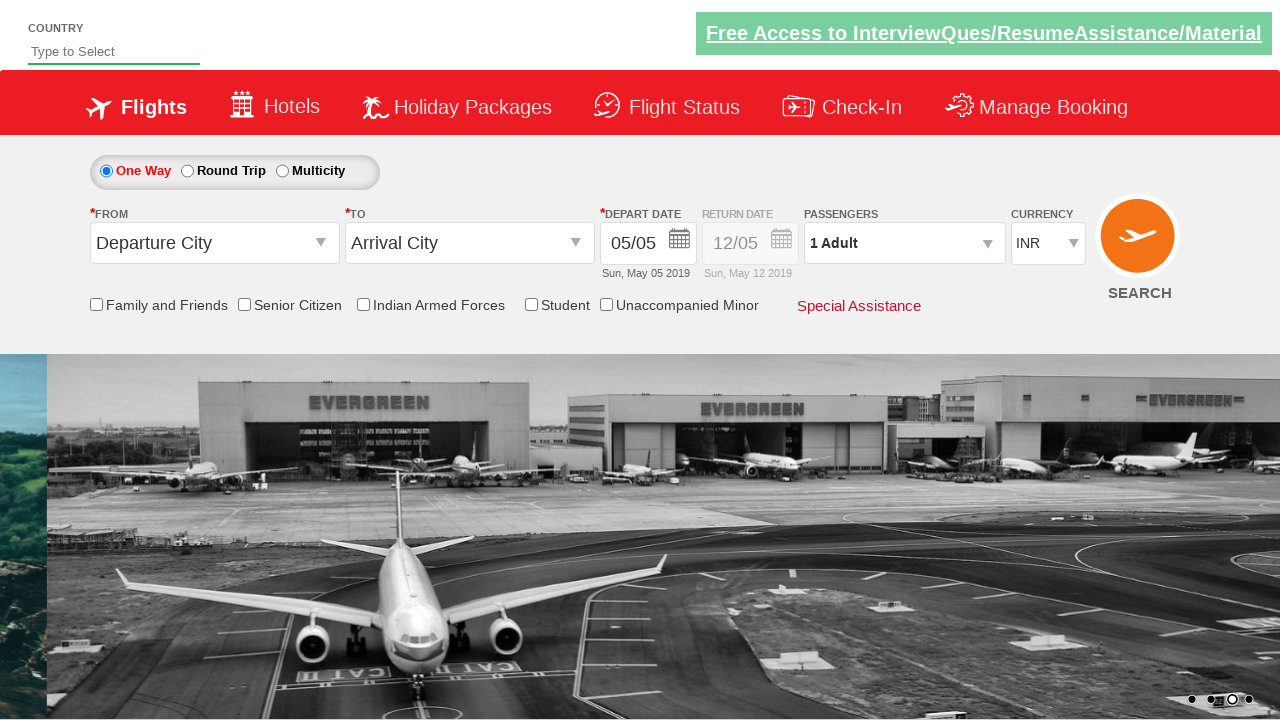